Tests Nike website search functionality by clicking the search icon, entering "Air Max" as a search query, and submitting the search

Starting URL: https://www.nike.com/es/

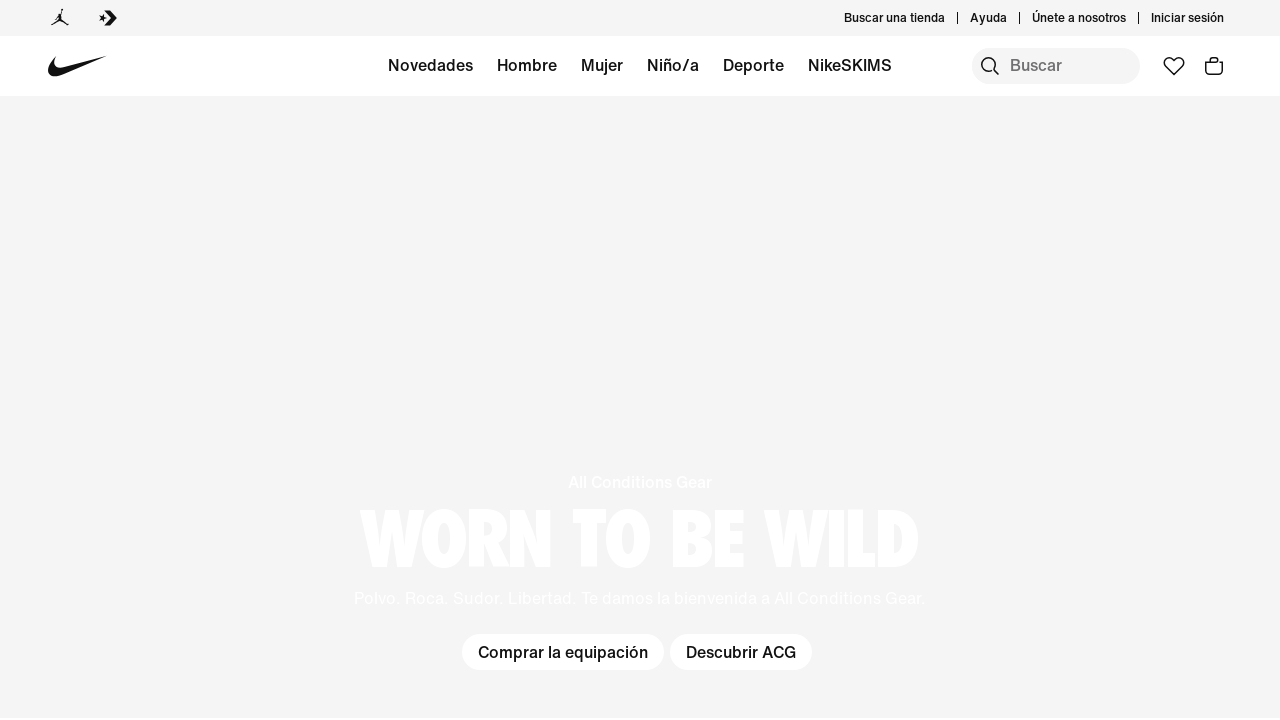

Clicked search icon to open search field at (990, 66) on .search-start-icon-container
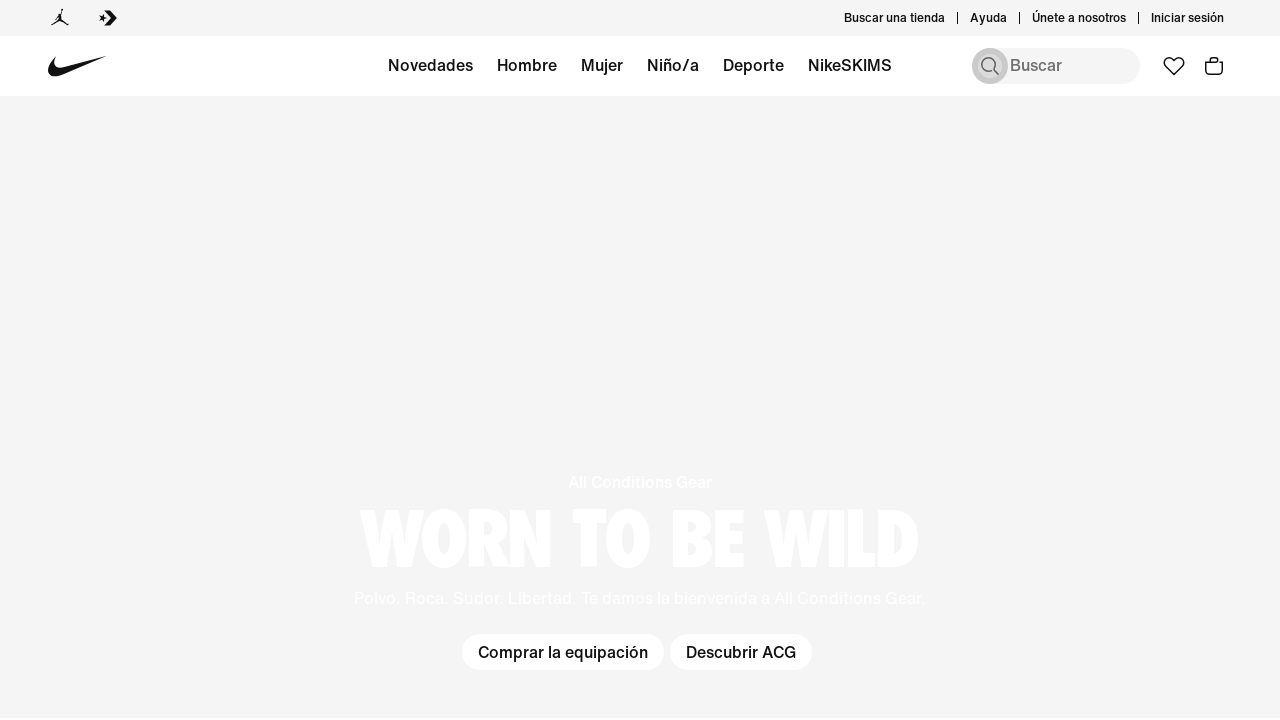

Entered 'Air Max' in search field on #gn-search-input
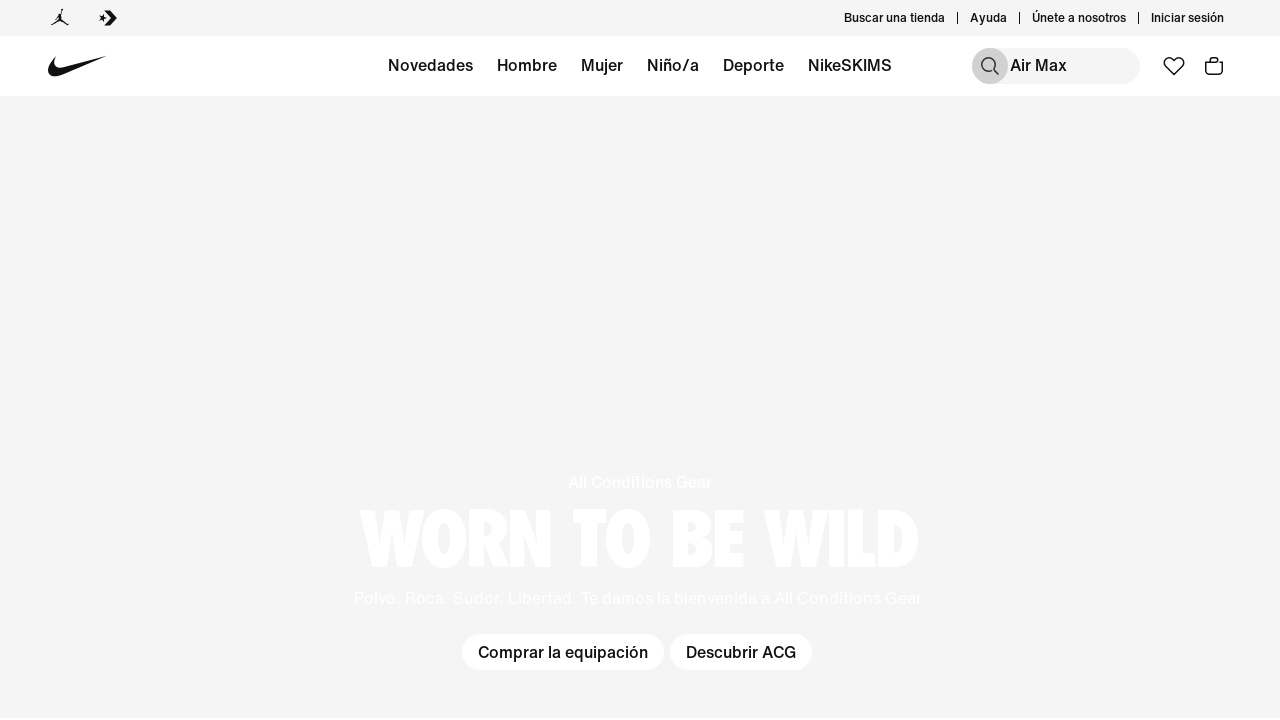

Pressed Enter to submit search query on #gn-search-input
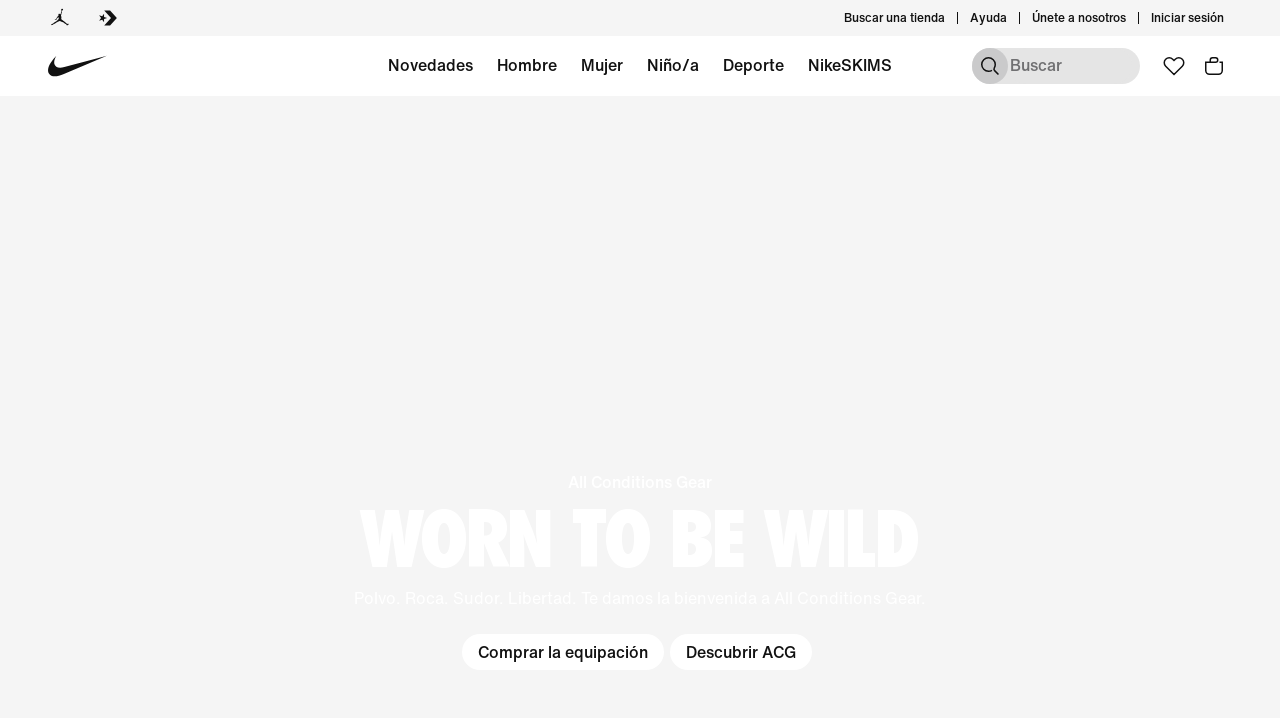

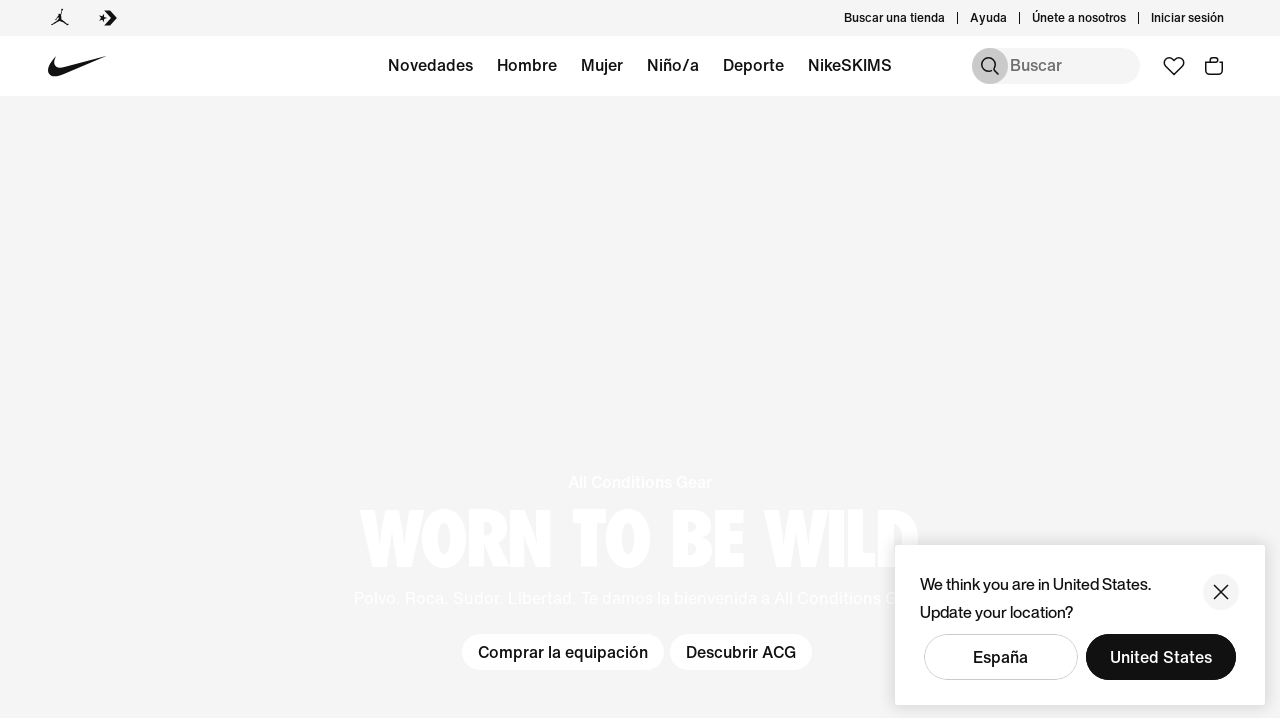